Tests customer deletion functionality by logging in as bank manager and deleting Neville Longbottom's account

Starting URL: https://www.globalsqa.com/angularJs-protractor/BankingProject/#/

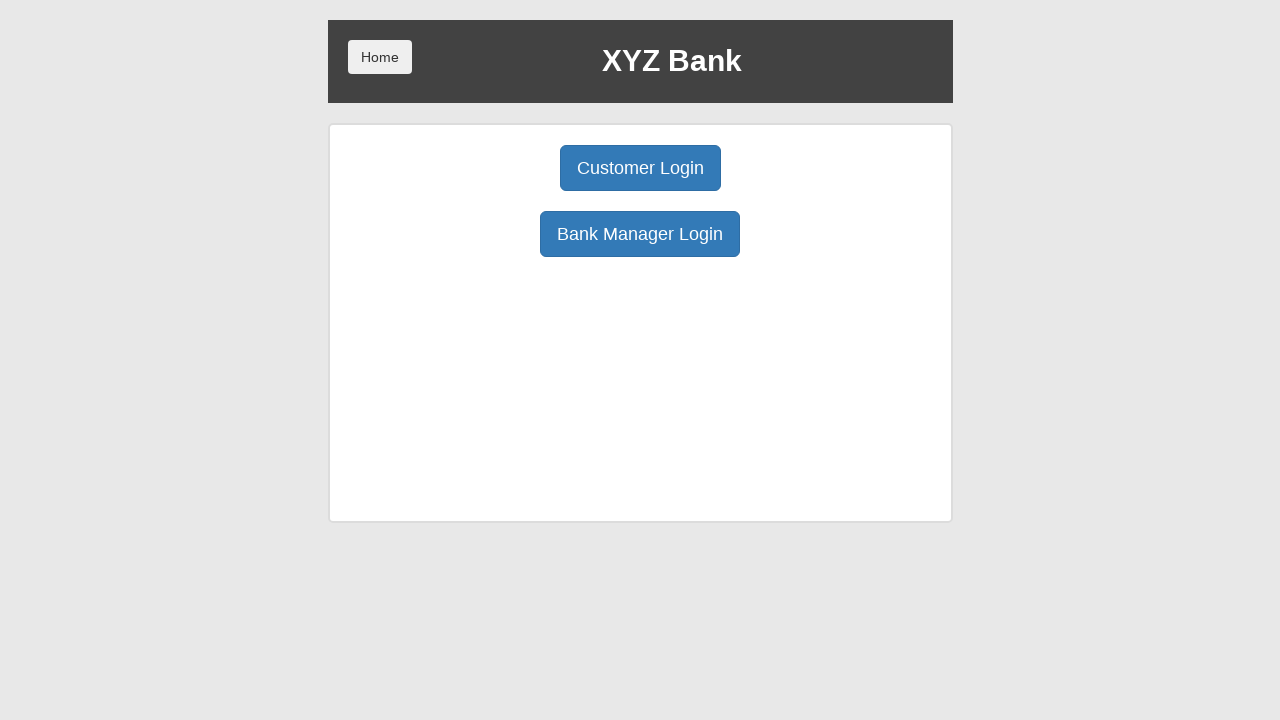

Clicked Bank Manager Login button at (640, 234) on body > div > div > div.ng-scope > div > div.borderM.box.padT20 > div:nth-child(3
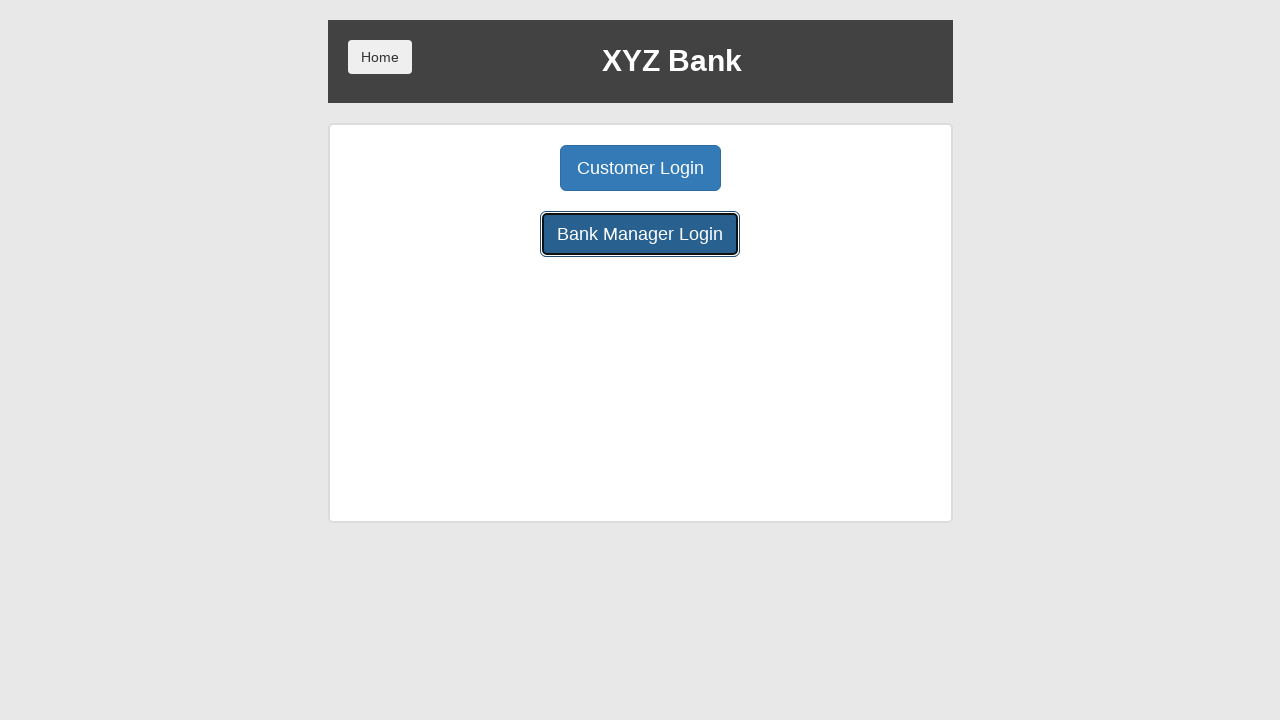

Clicked Customers button to view customer list at (792, 168) on body > div > div > div.ng-scope > div > div.center > button:nth-child(3)
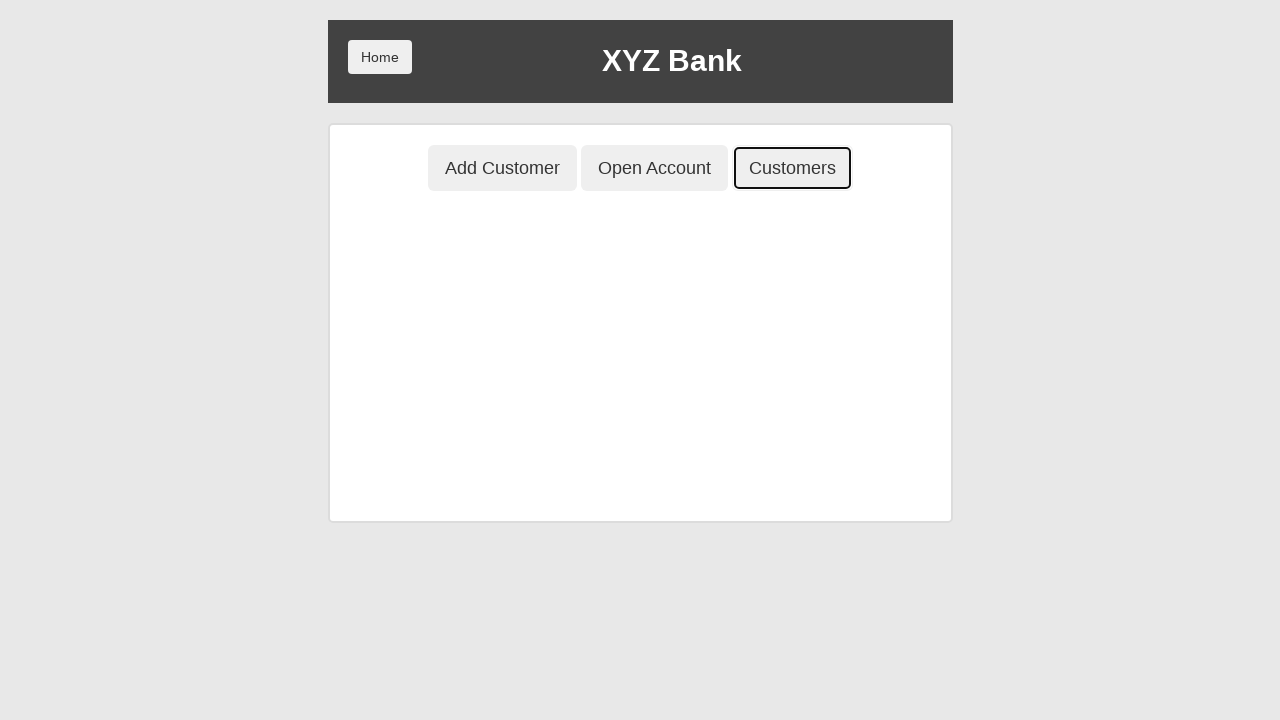

Clicked delete button for Neville Longbottom's account at (826, 492) on body > div > div > div.ng-scope > div > div.ng-scope > div > div > table > tbody
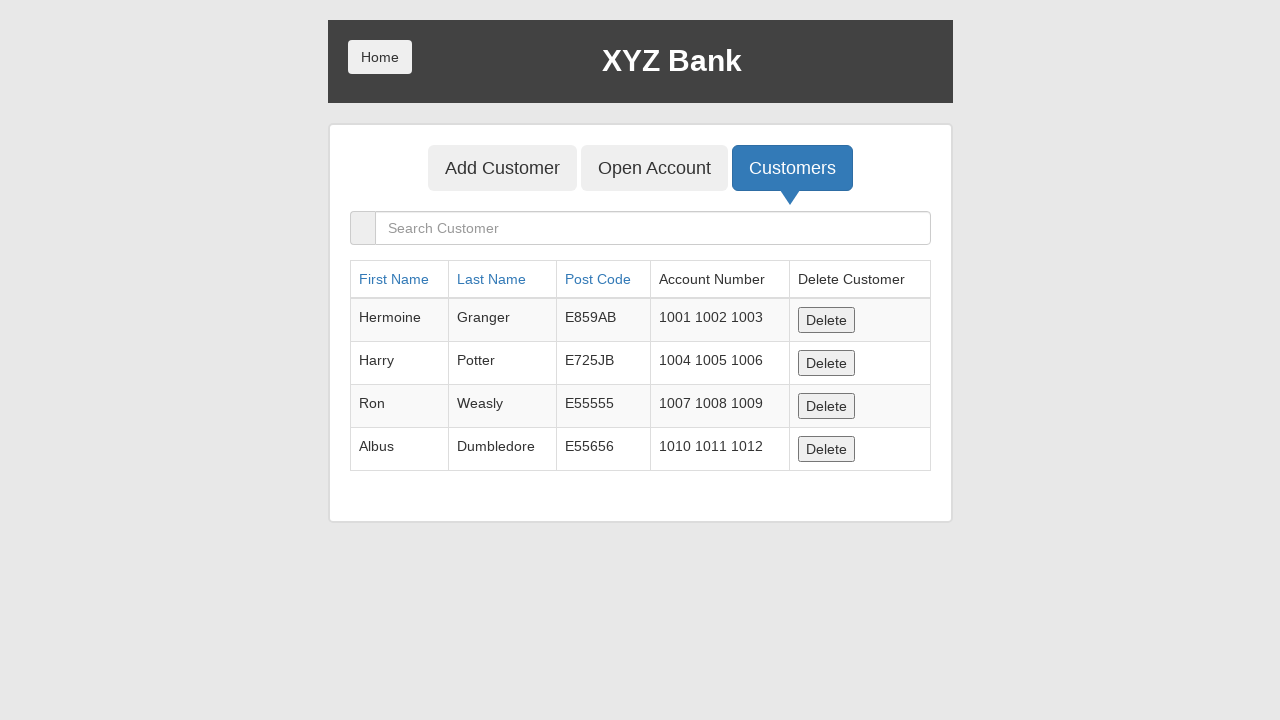

Waited 1 second for account deletion to complete
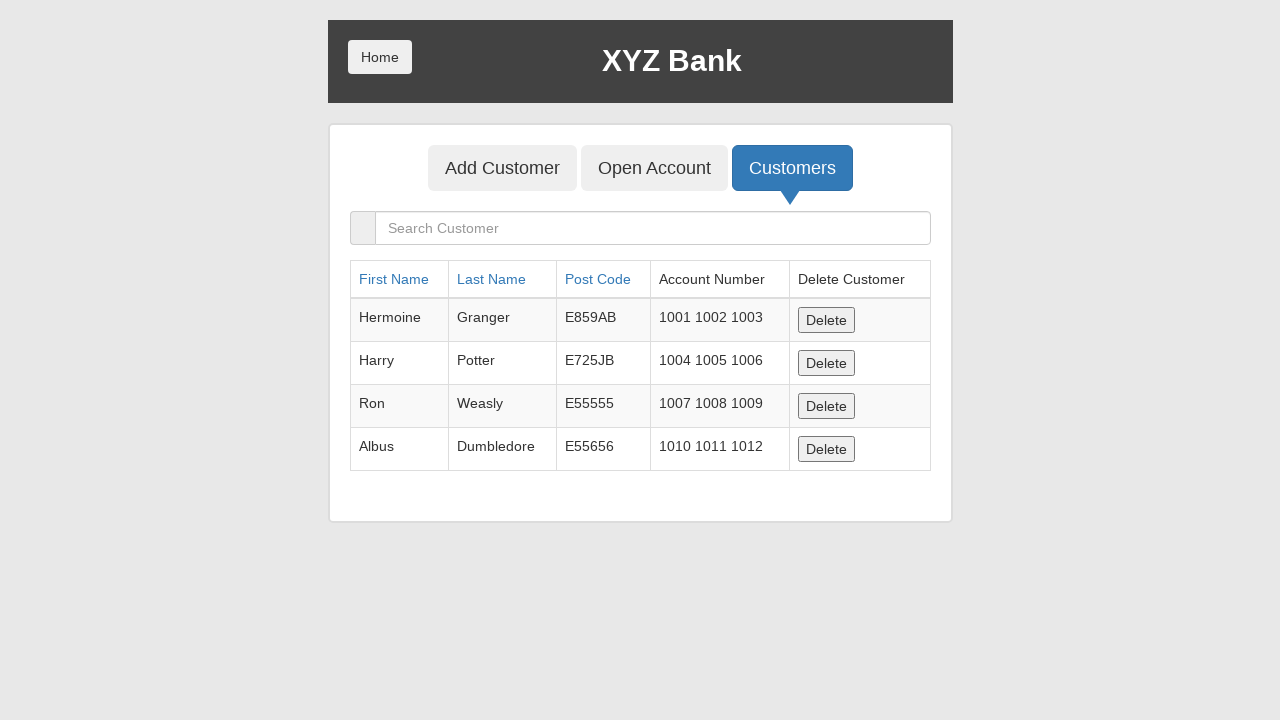

Verified customer table is present after deletion
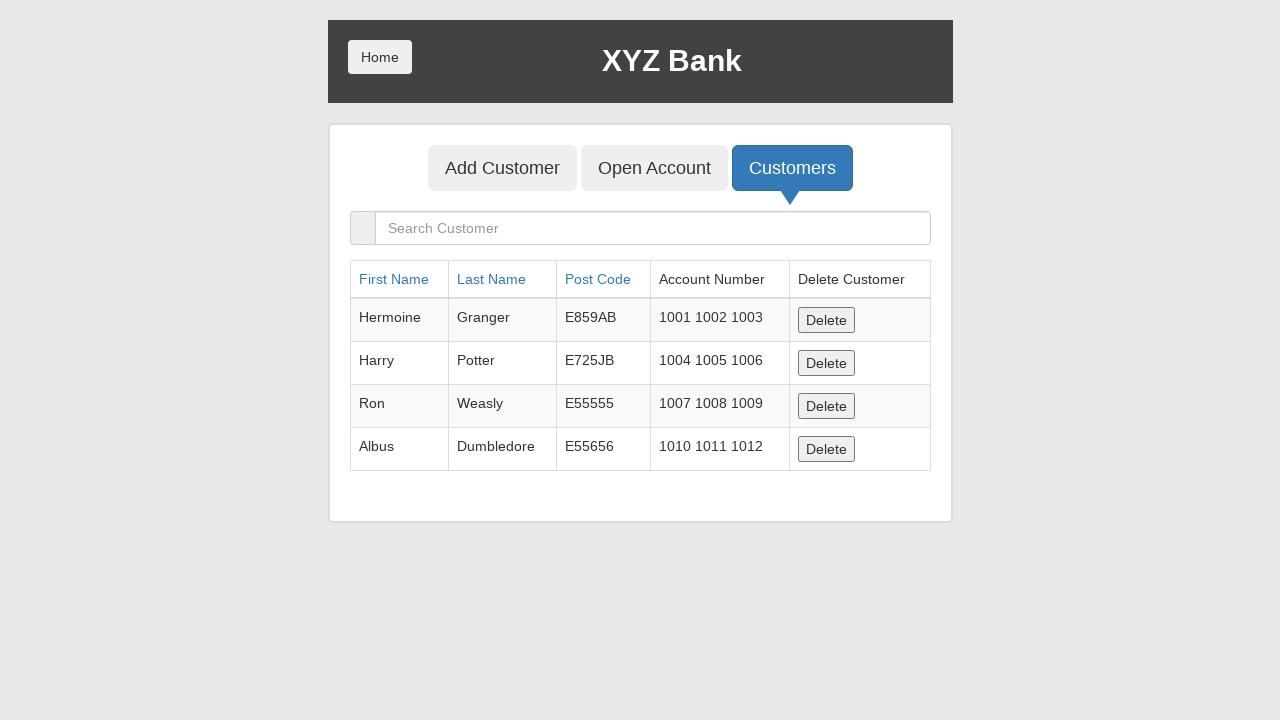

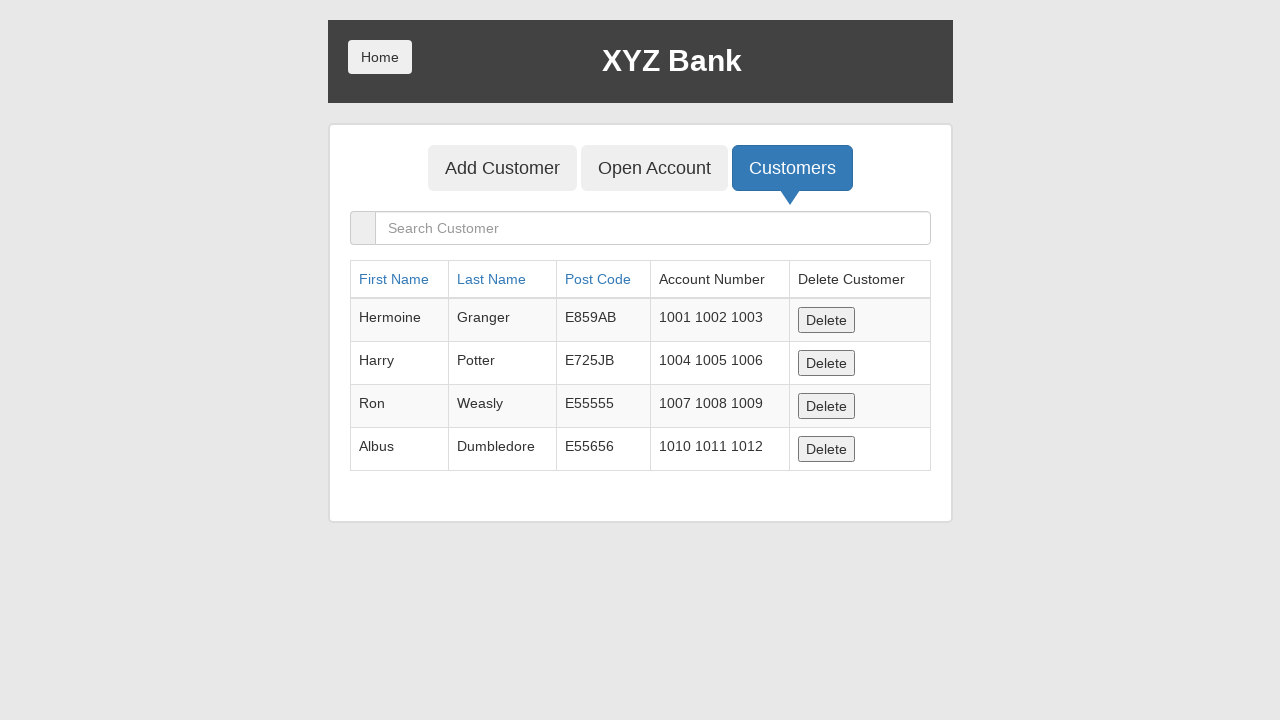